Tests various click actions including single click, double-click, and right-click on different button elements to verify ActionChains click functionality.

Starting URL: https://sahitest.com/demo/clicks.htm

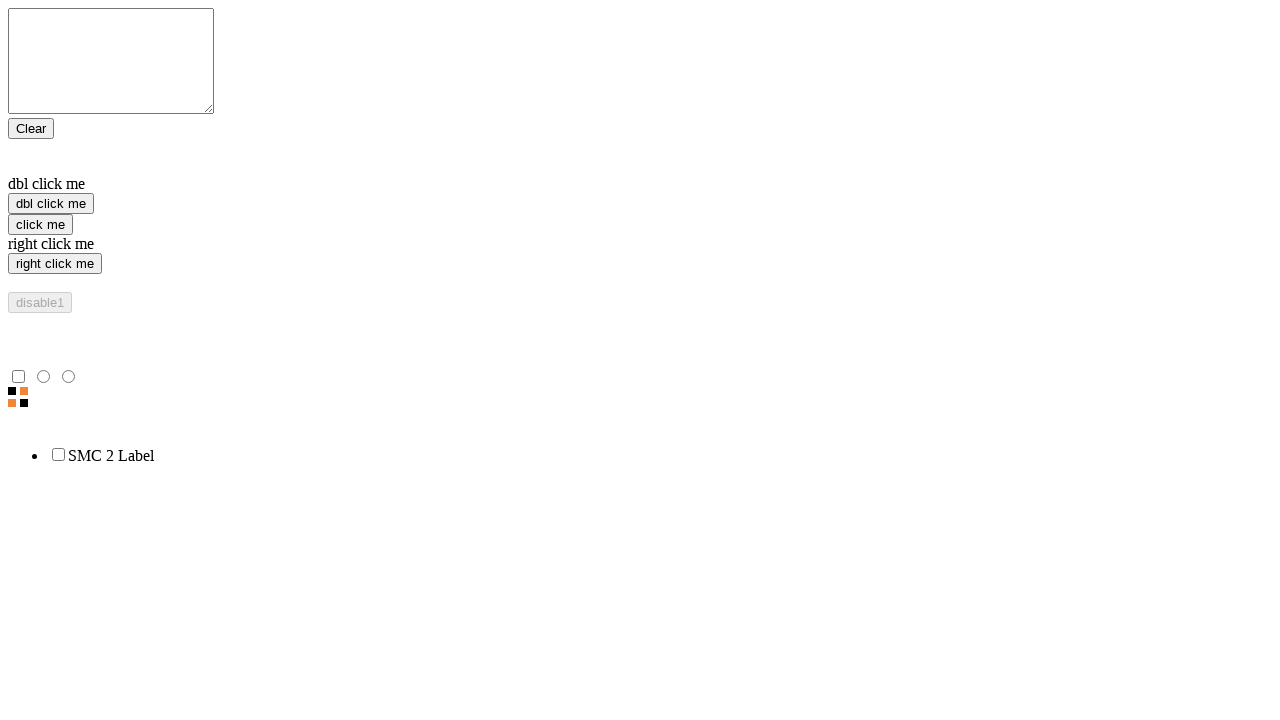

Located single click button element
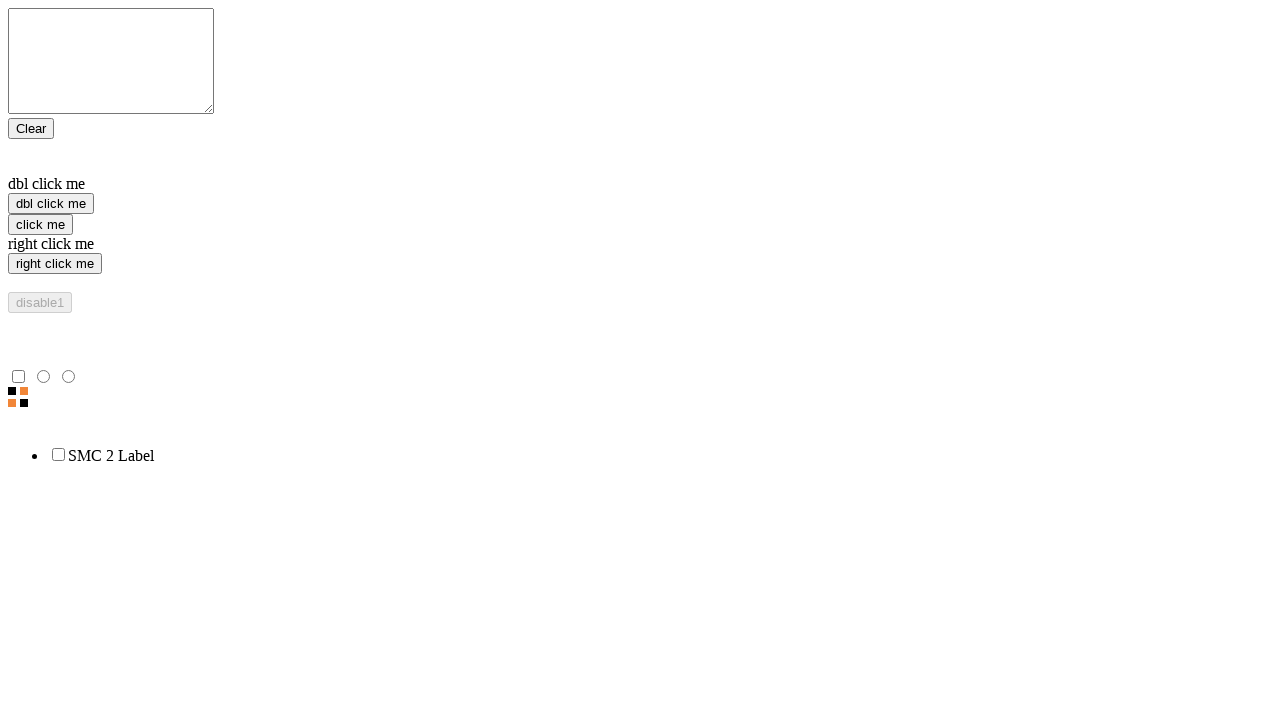

Located double-click button element
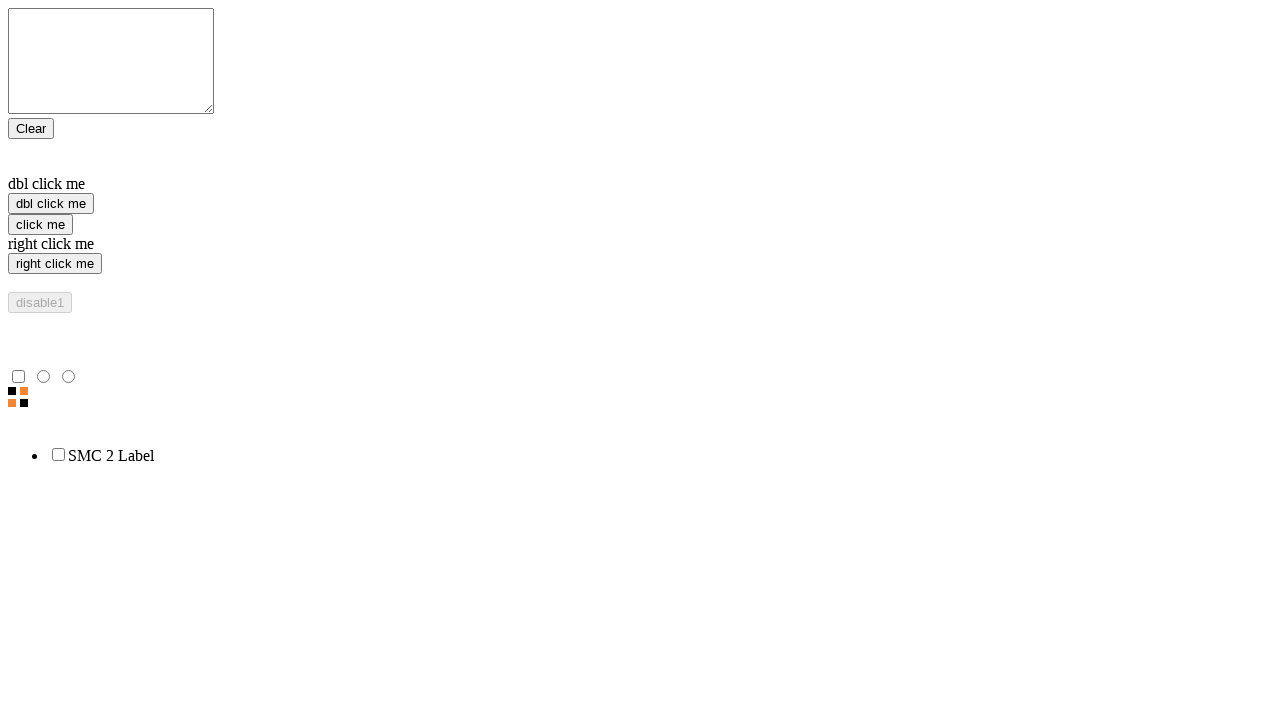

Located right-click button element
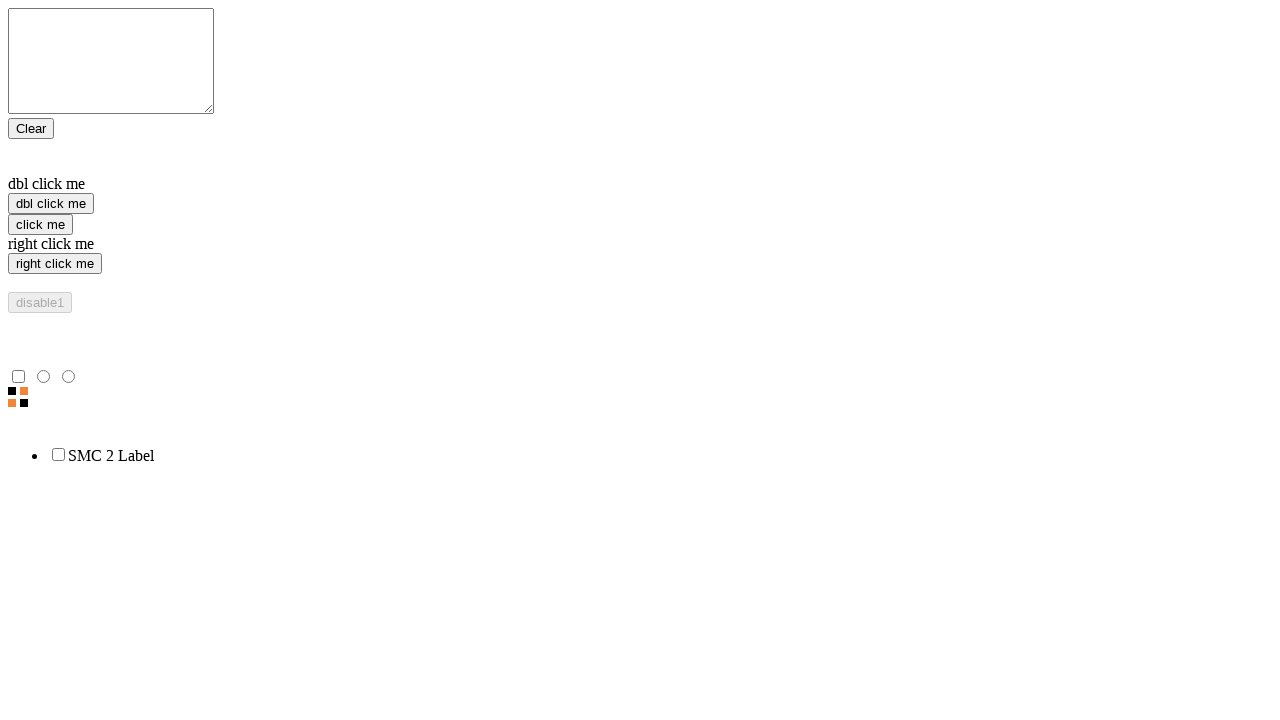

Performed single click on 'click me' button at (40, 224) on xpath=//input[@value='click me']
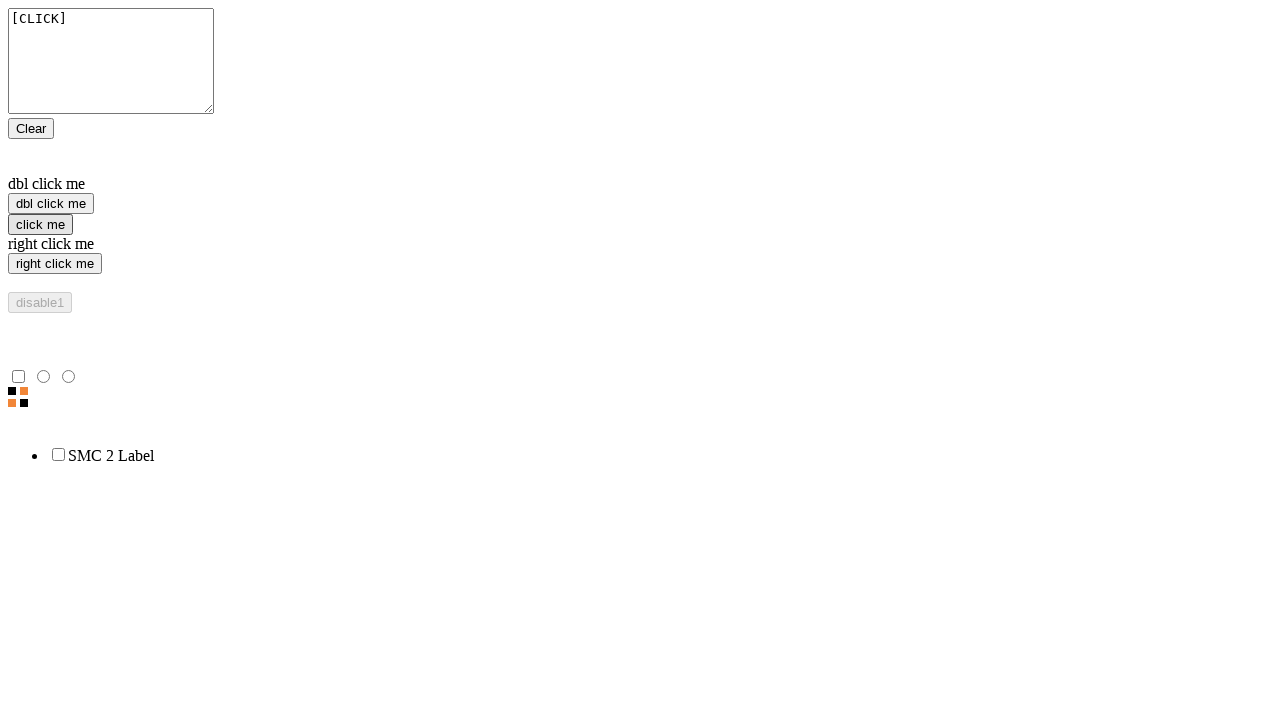

Performed right-click on 'right click me' button at (55, 264) on xpath=//input[@value='right click me']
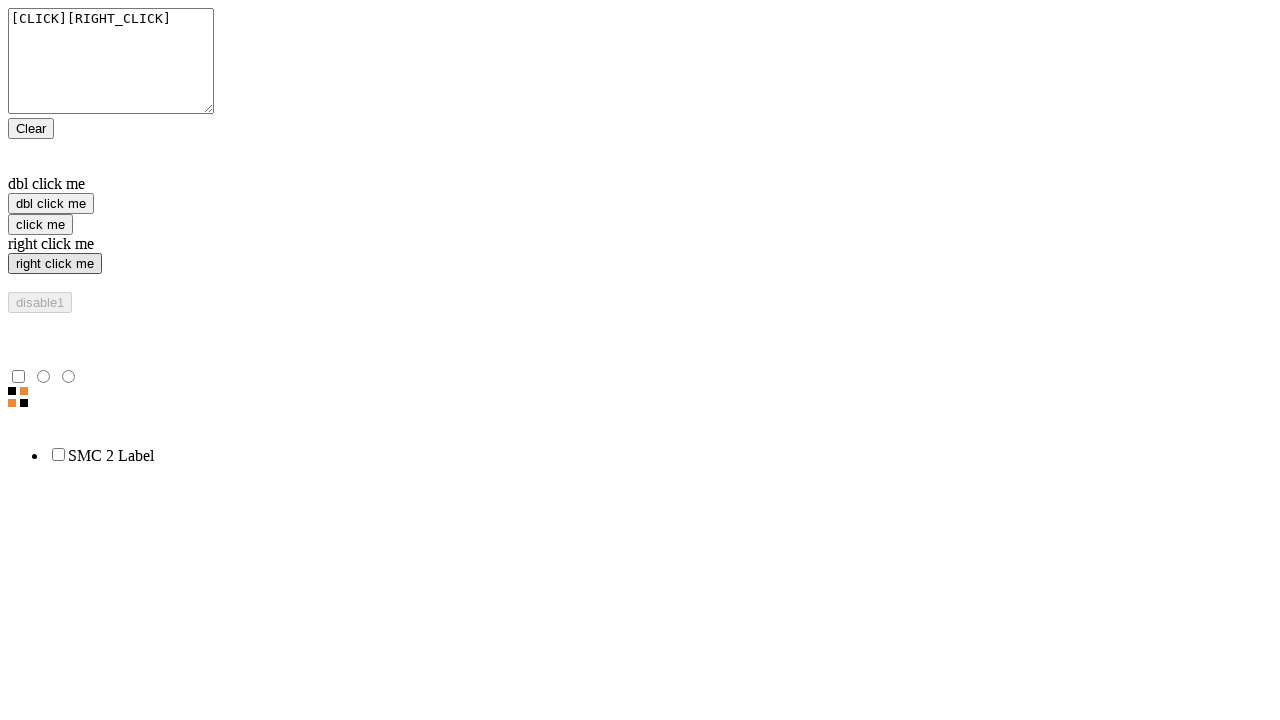

Performed double-click on 'dbl click me' button at (51, 204) on xpath=//input[@value='dbl click me']
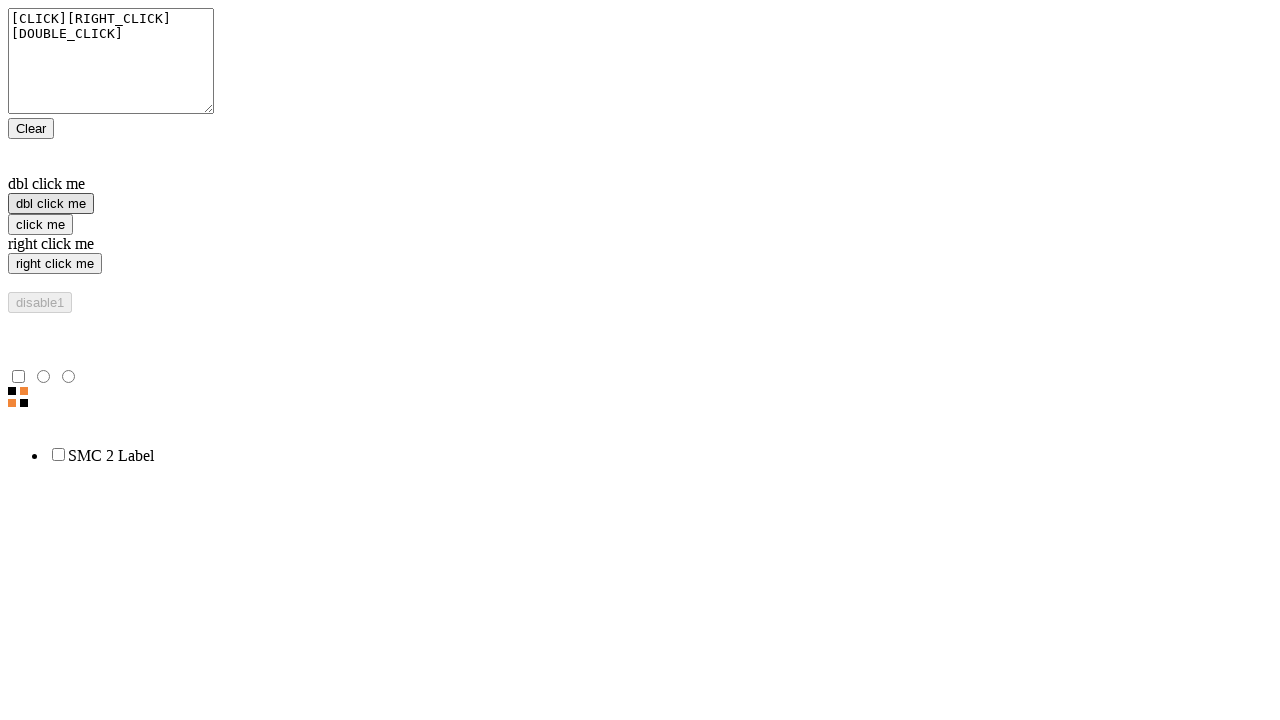

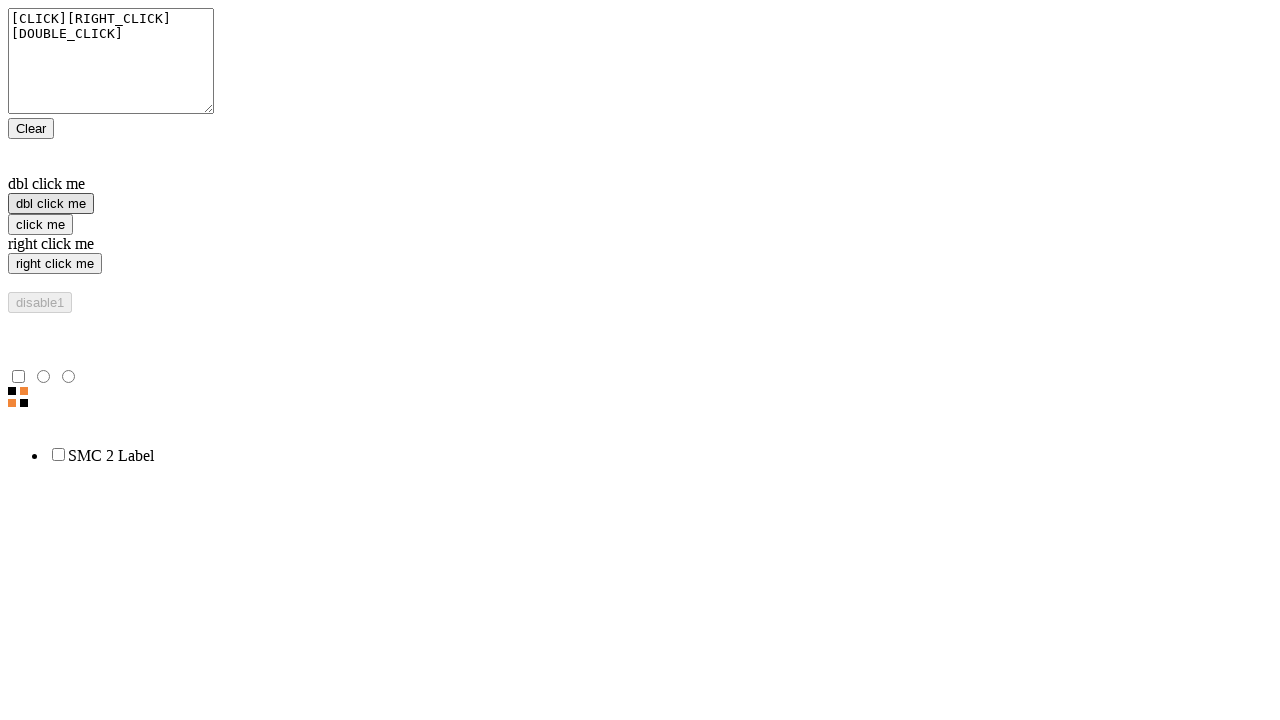